Tests navigation to the Queue page by clicking the corresponding link

Starting URL: https://dsportalapp.herokuapp.com/home

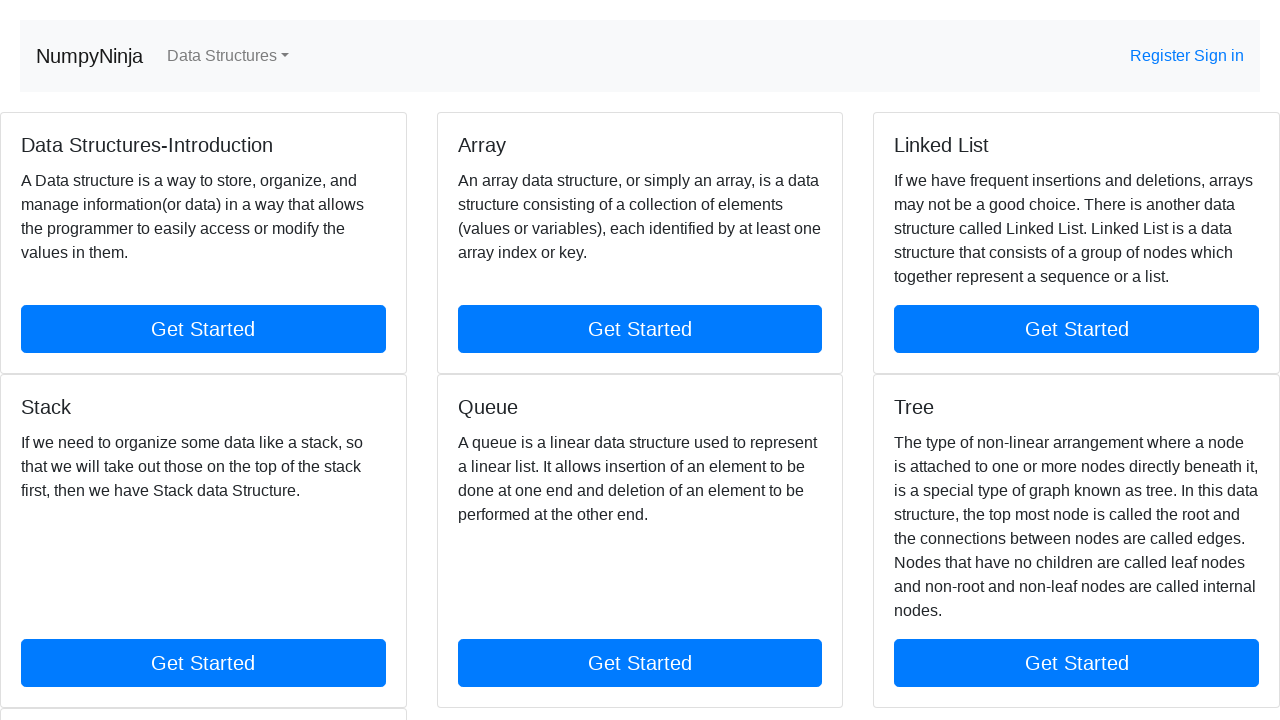

Clicked on Queue link to navigate to the Queue page at (640, 663) on a[href='queue']
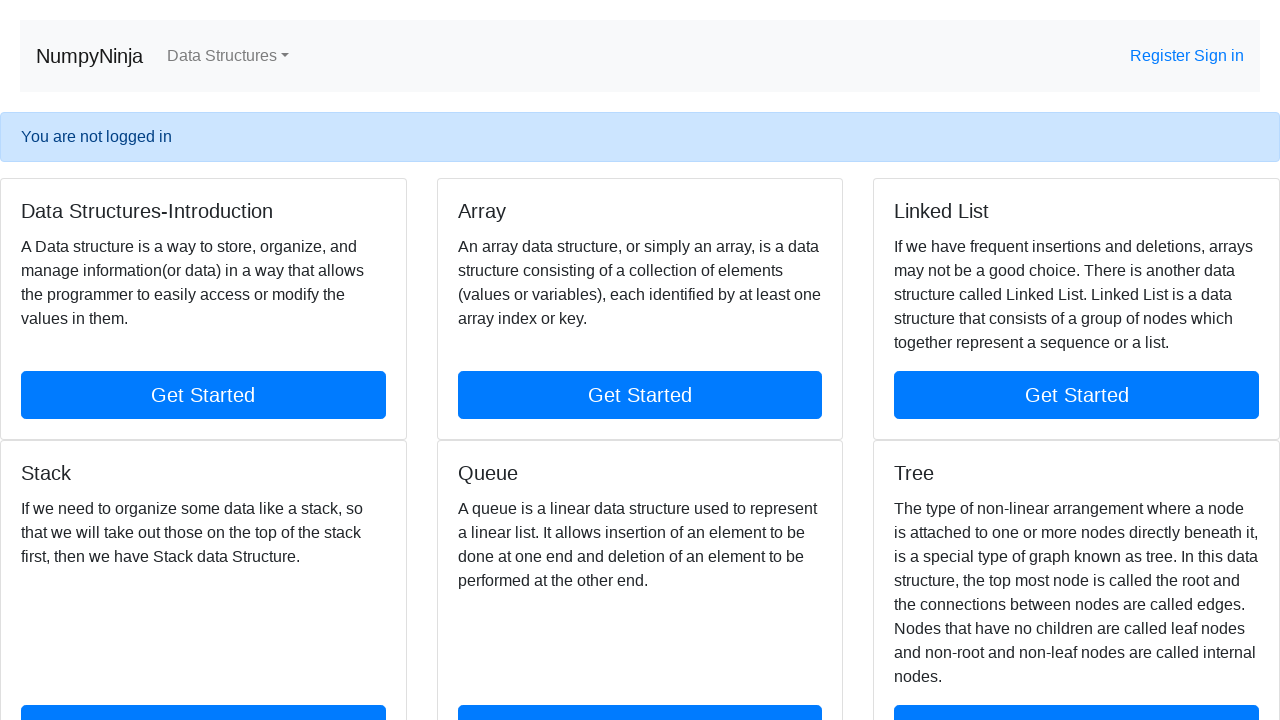

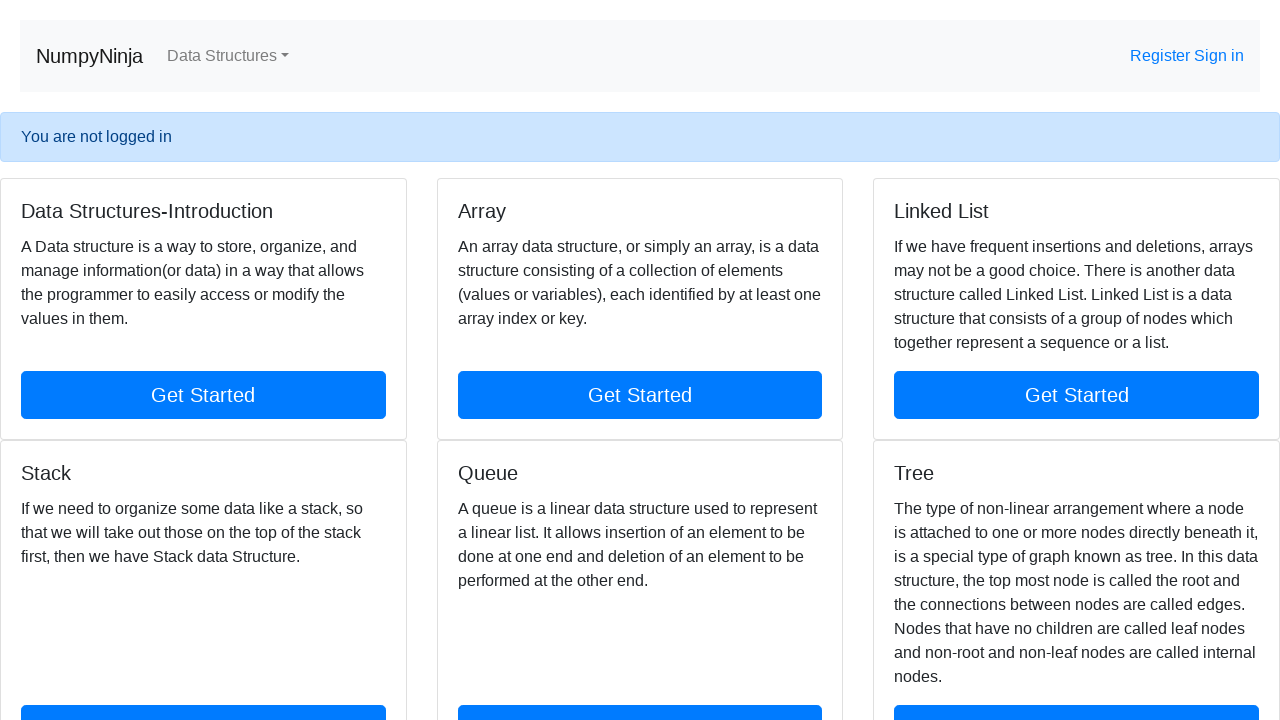